Tests clicking a radio button (male option) on a test automation practice page using JavaScript execution

Starting URL: https://testautomationpractice.blogspot.com/

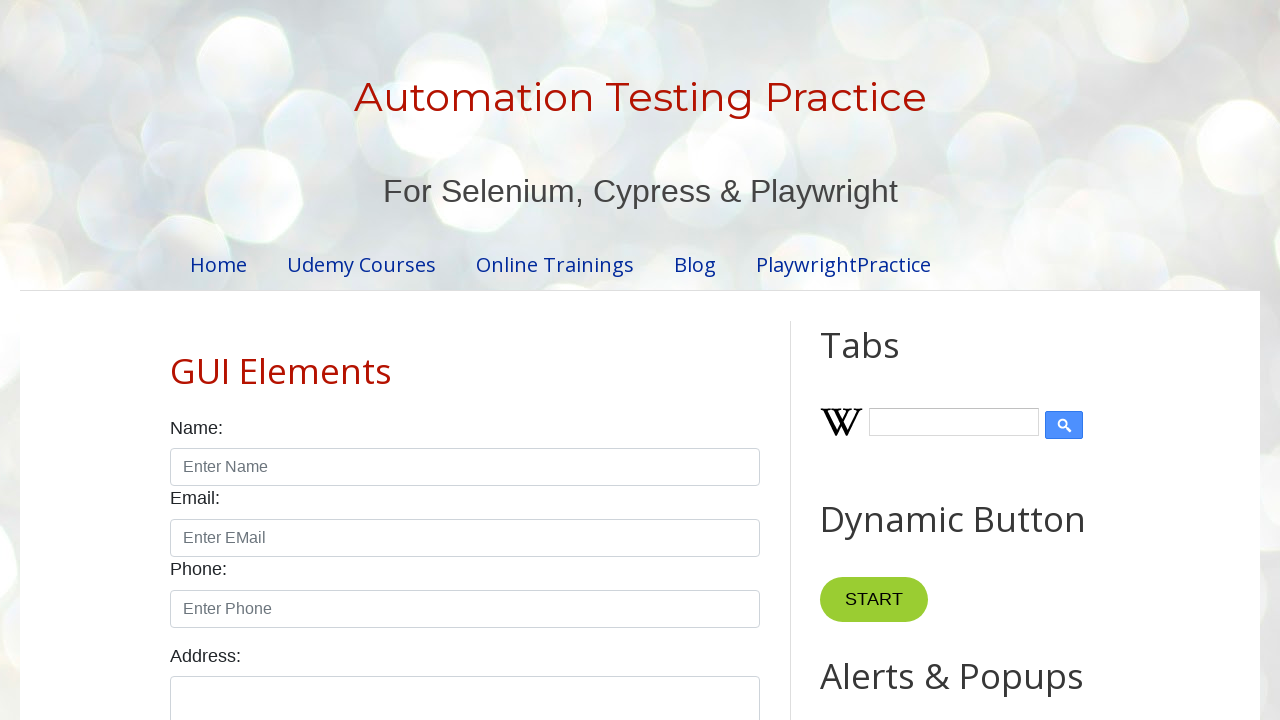

Navigated to test automation practice page
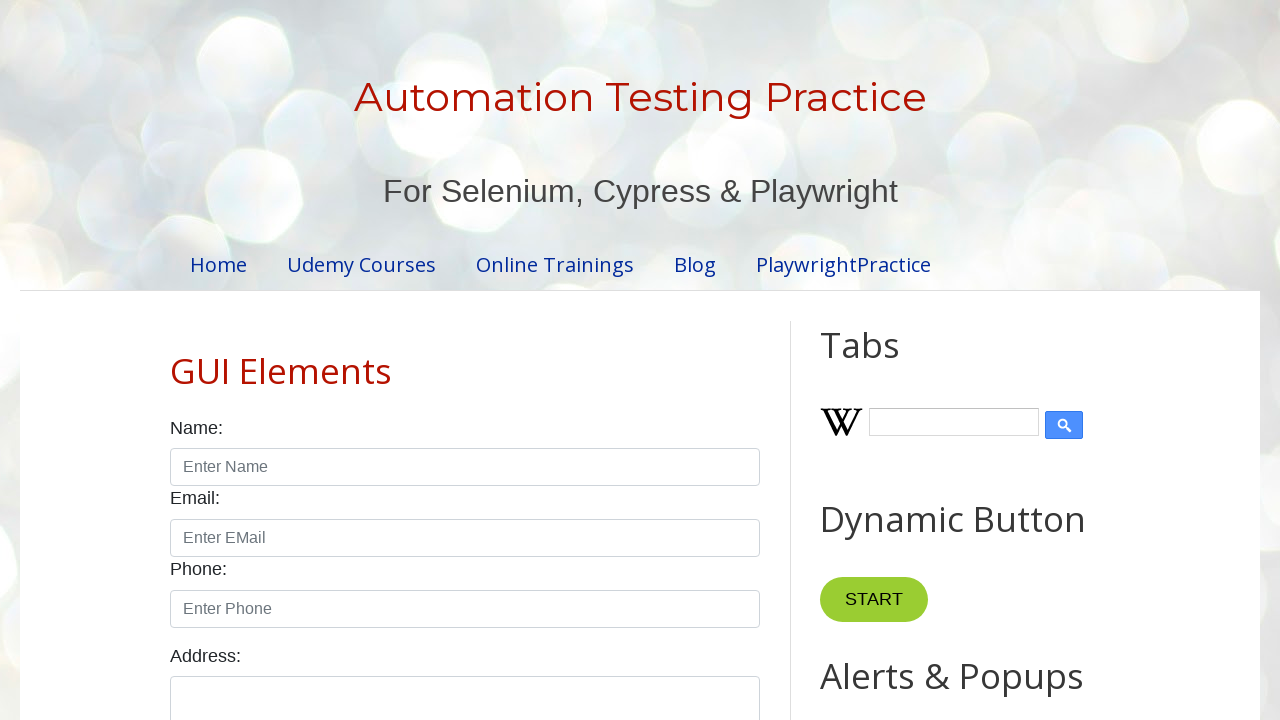

Clicked the male radio button using JavaScript executor at (176, 360) on input#male
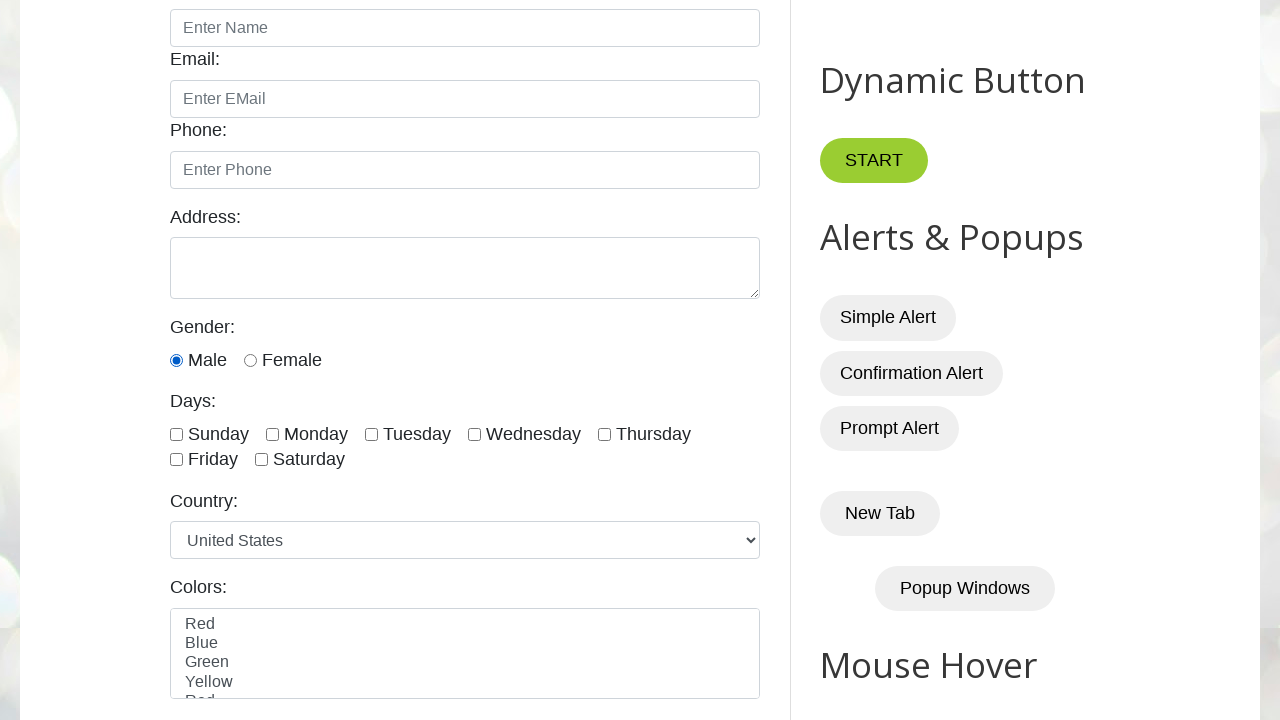

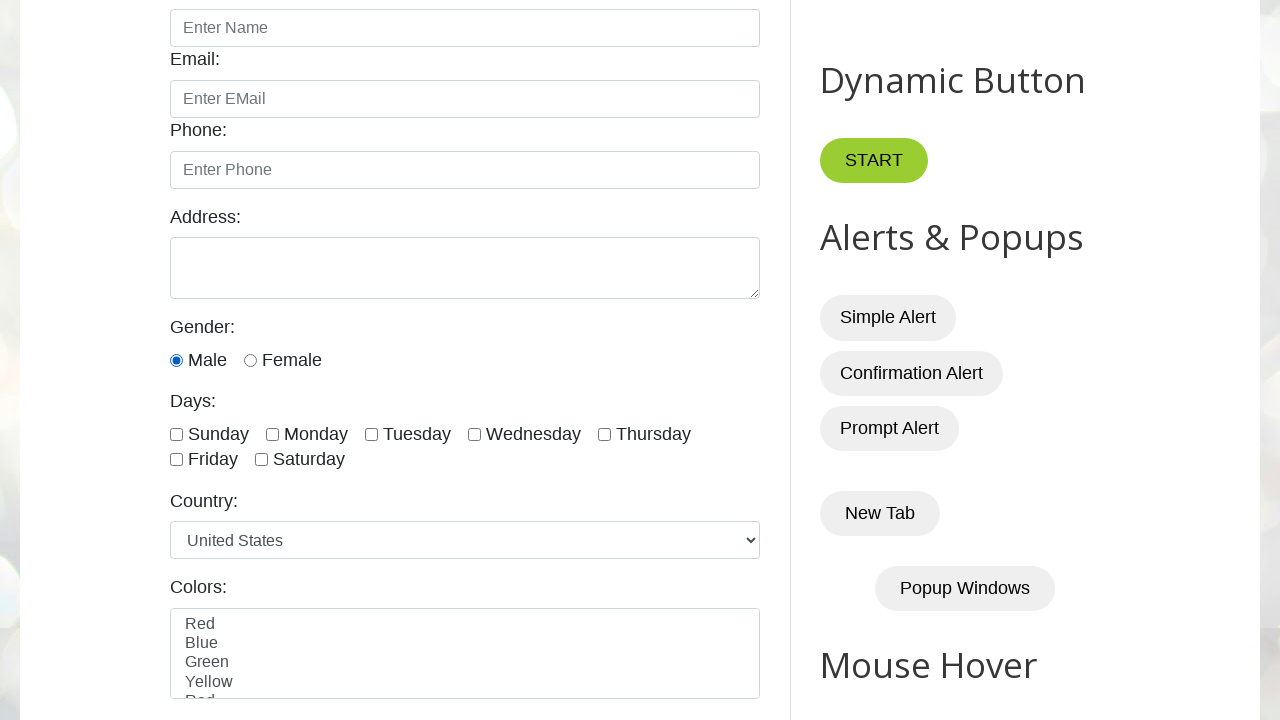